Tests checkbox interactions by clicking multiple checkboxes to select and deselect options

Starting URL: https://www.byhy.net/cdn2/files/selenium/test2.html

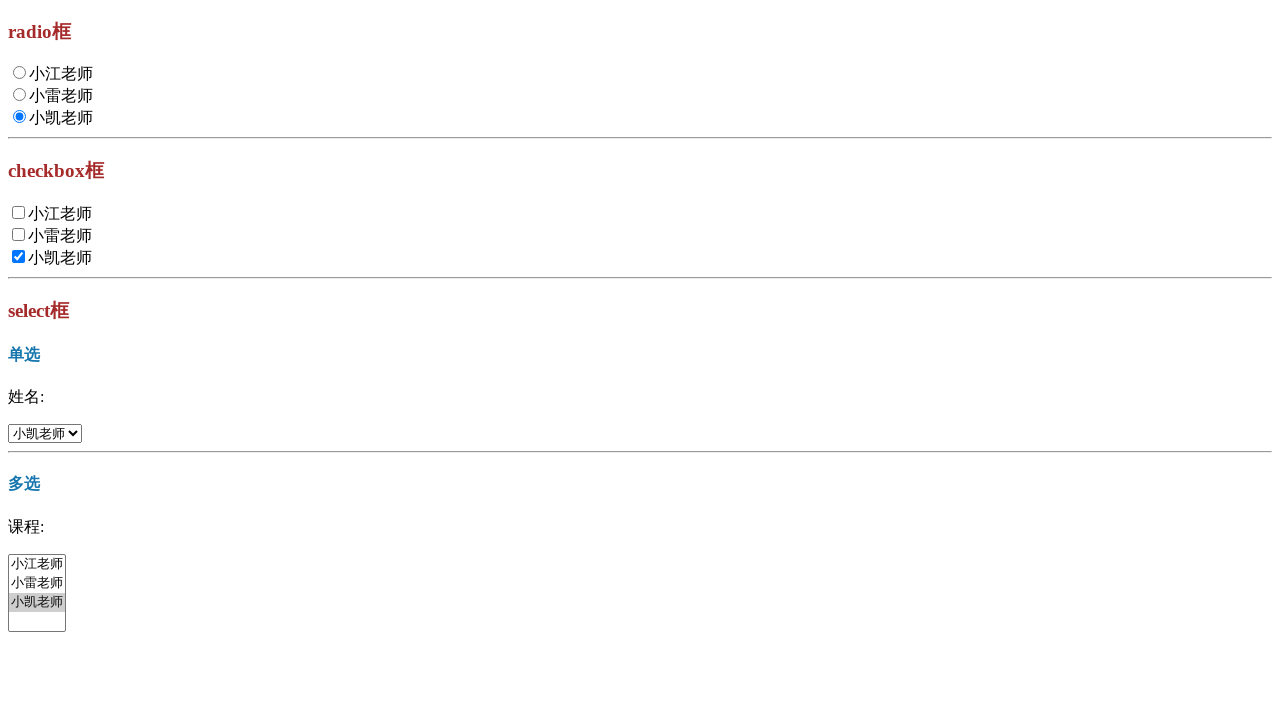

Navigated to checkbox test page
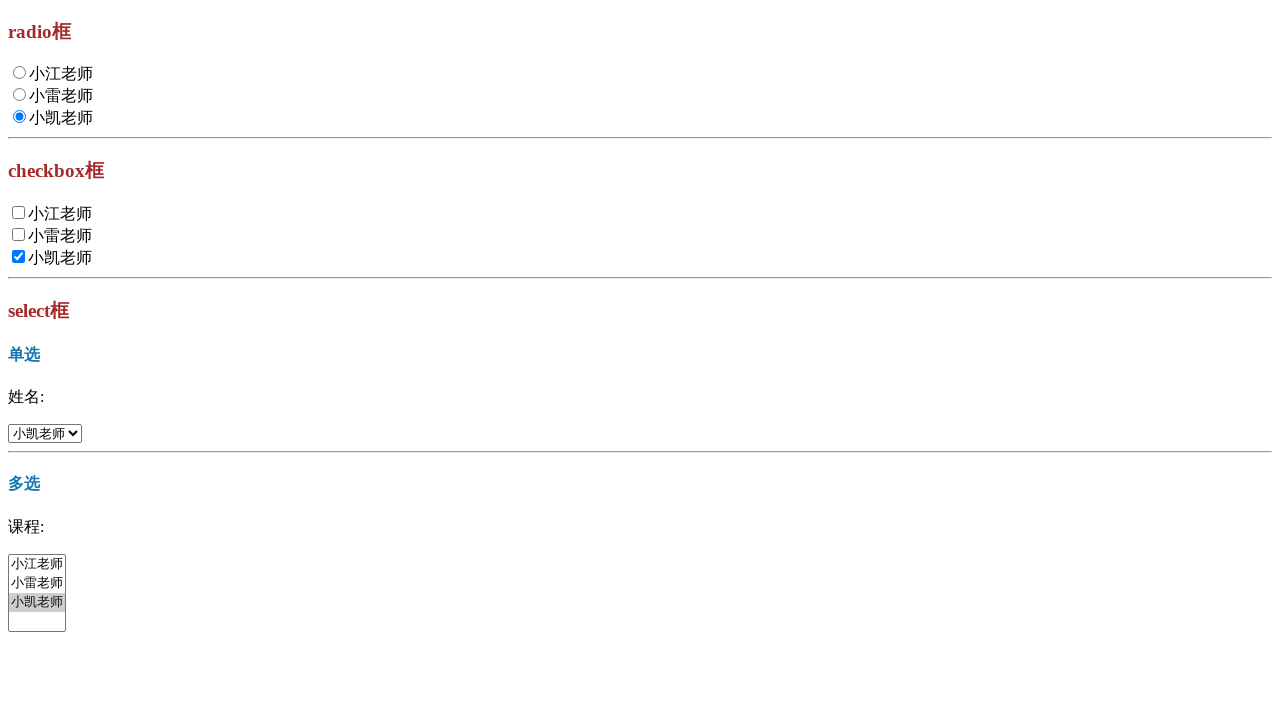

Checkboxes loaded and visible
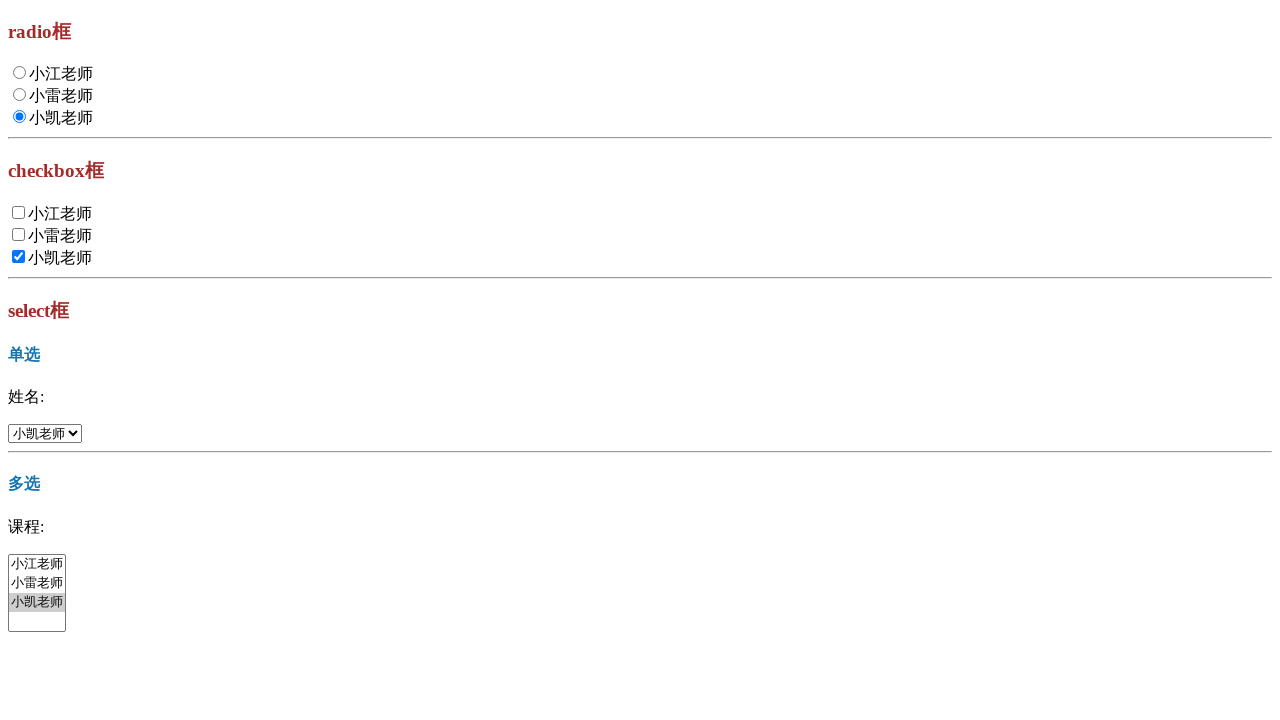

Unchecked the initially checked checkbox at (18, 256) on [name=teachers1][checked]
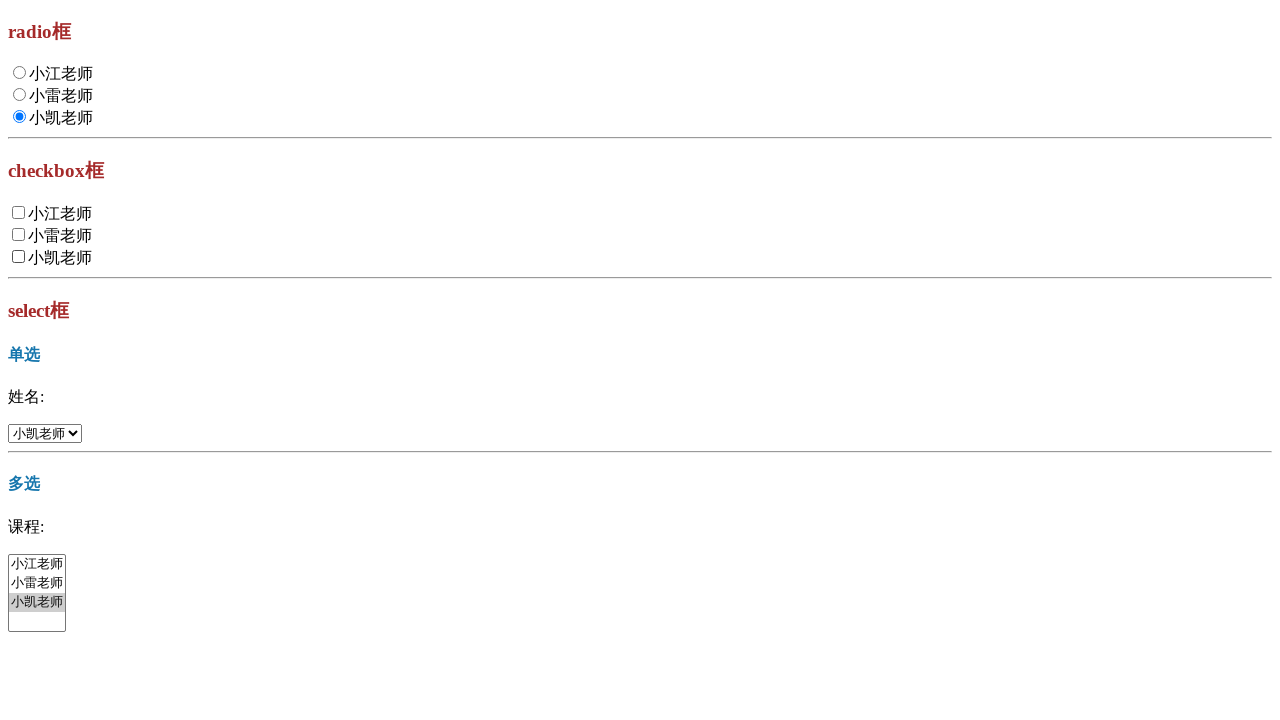

Selected 小江老师 checkbox at (18, 212) on [name=teachers1][value=小江老师]
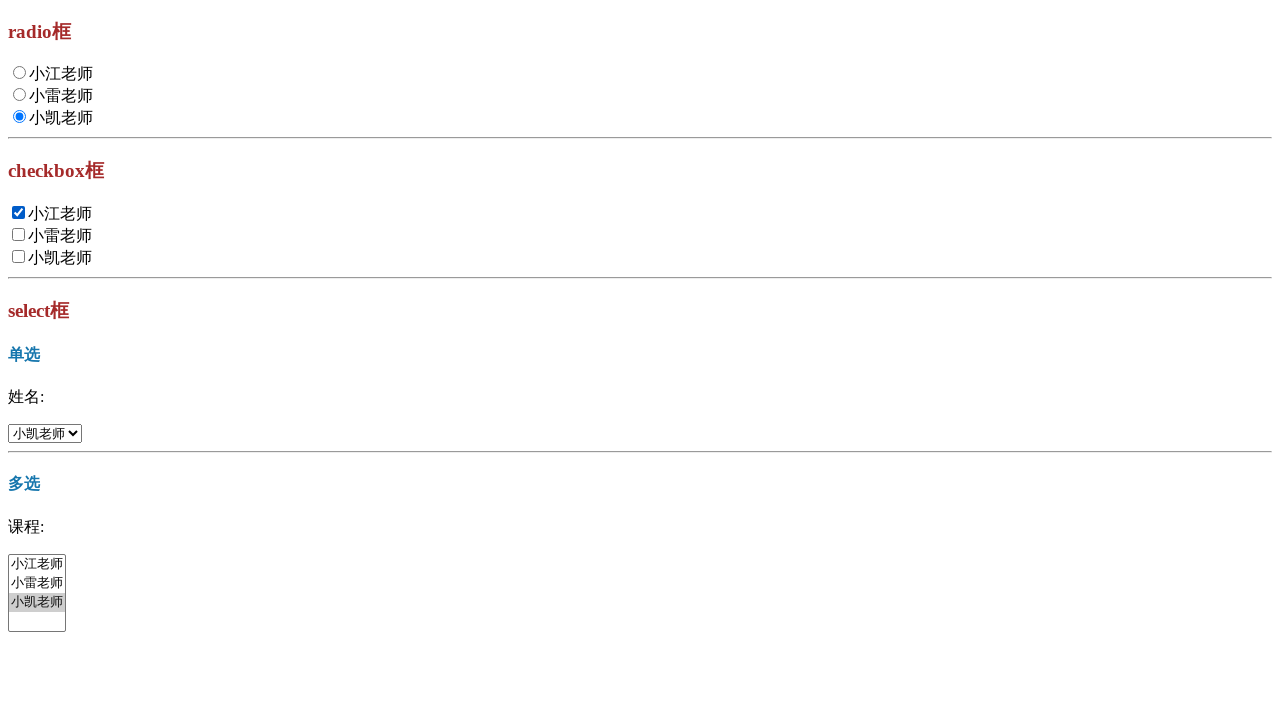

Selected 小凯老师 checkbox at (18, 256) on [name=teachers1][value=小凯老师]
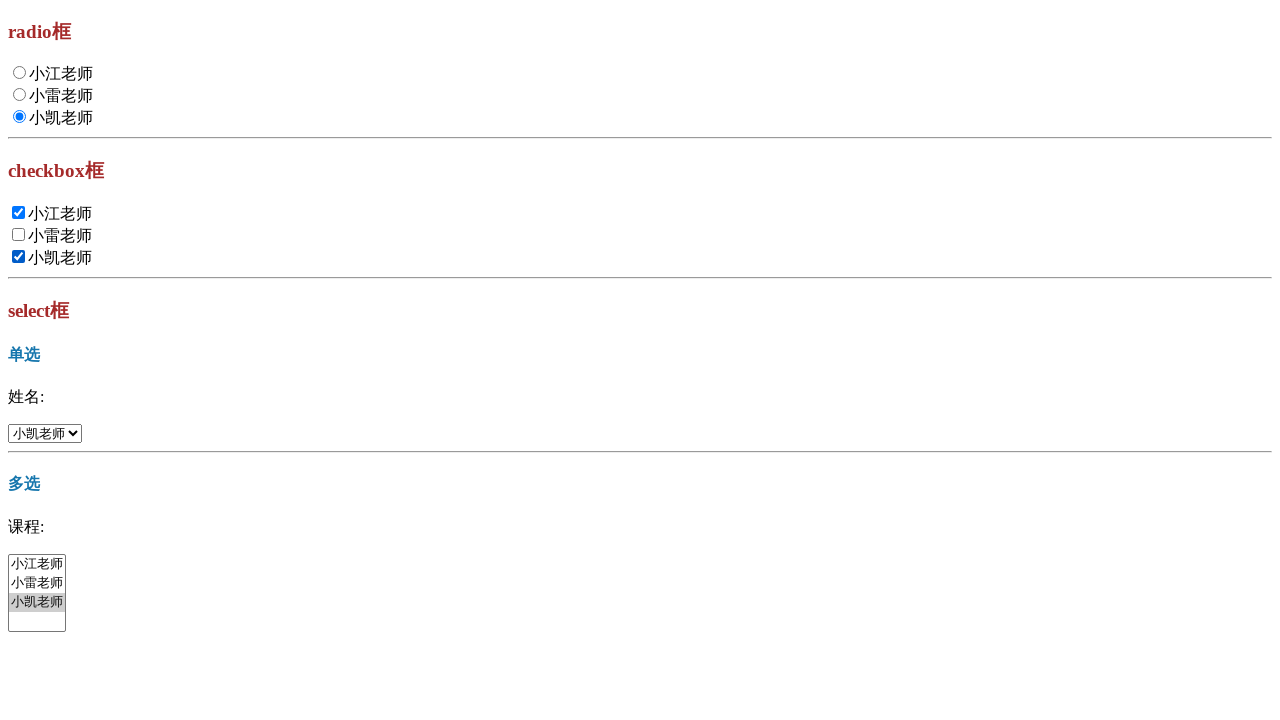

Selected 小雷老师 checkbox at (18, 234) on [name=teachers1][value=小雷老师]
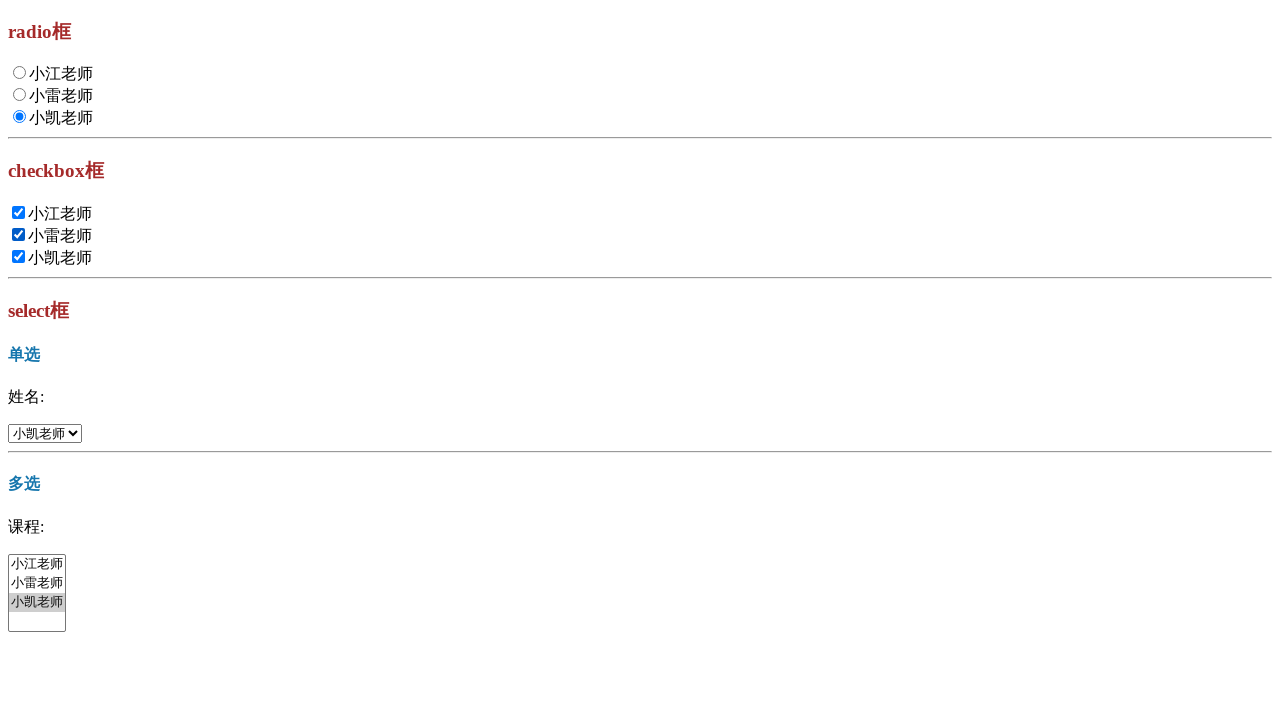

Clicked the originally checked checkbox again to toggle it at (18, 256) on [name=teachers1][checked]
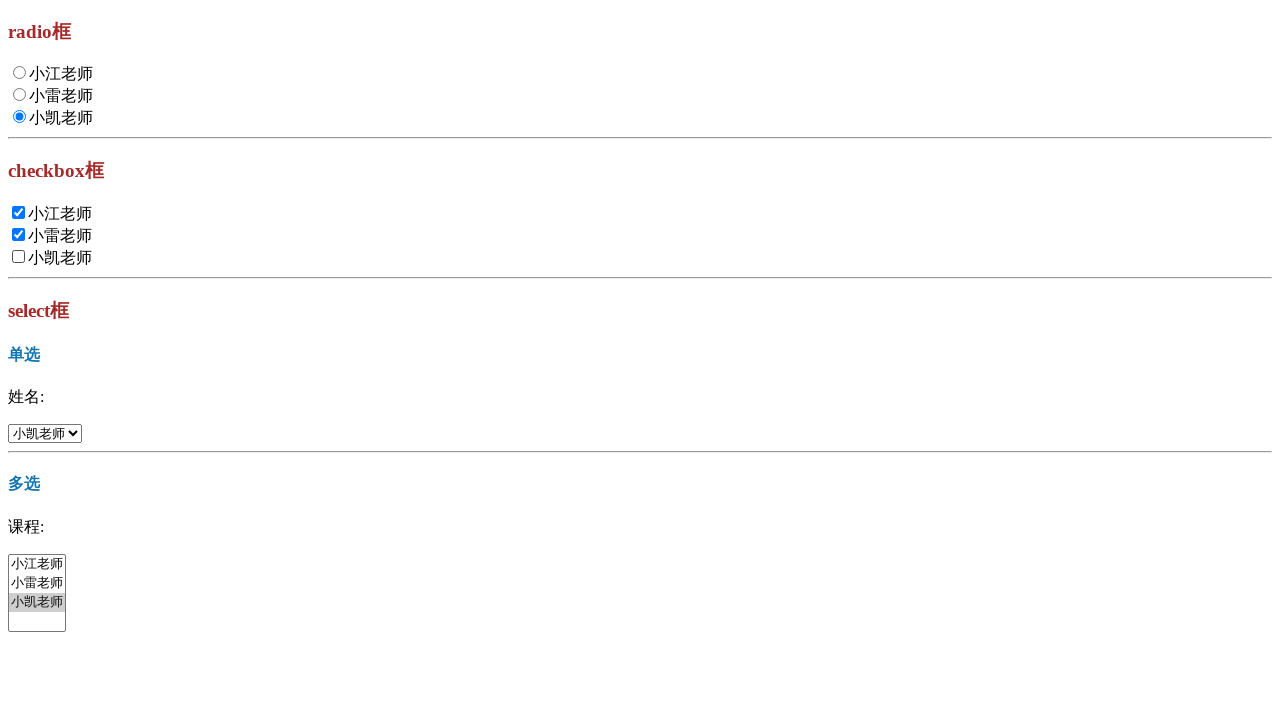

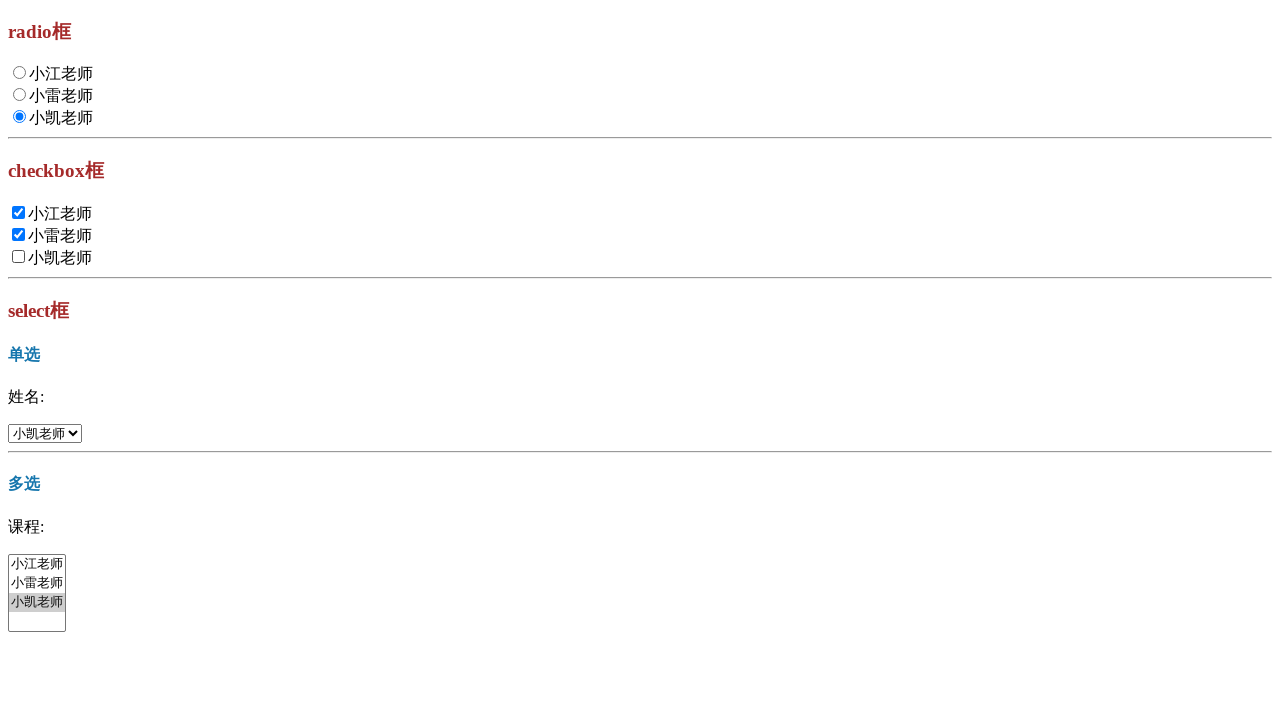